Navigates to an eKart website and clicks on the Shop button to verify the header message

Starting URL: https://rahulshettyacademy.com/angularpractice/

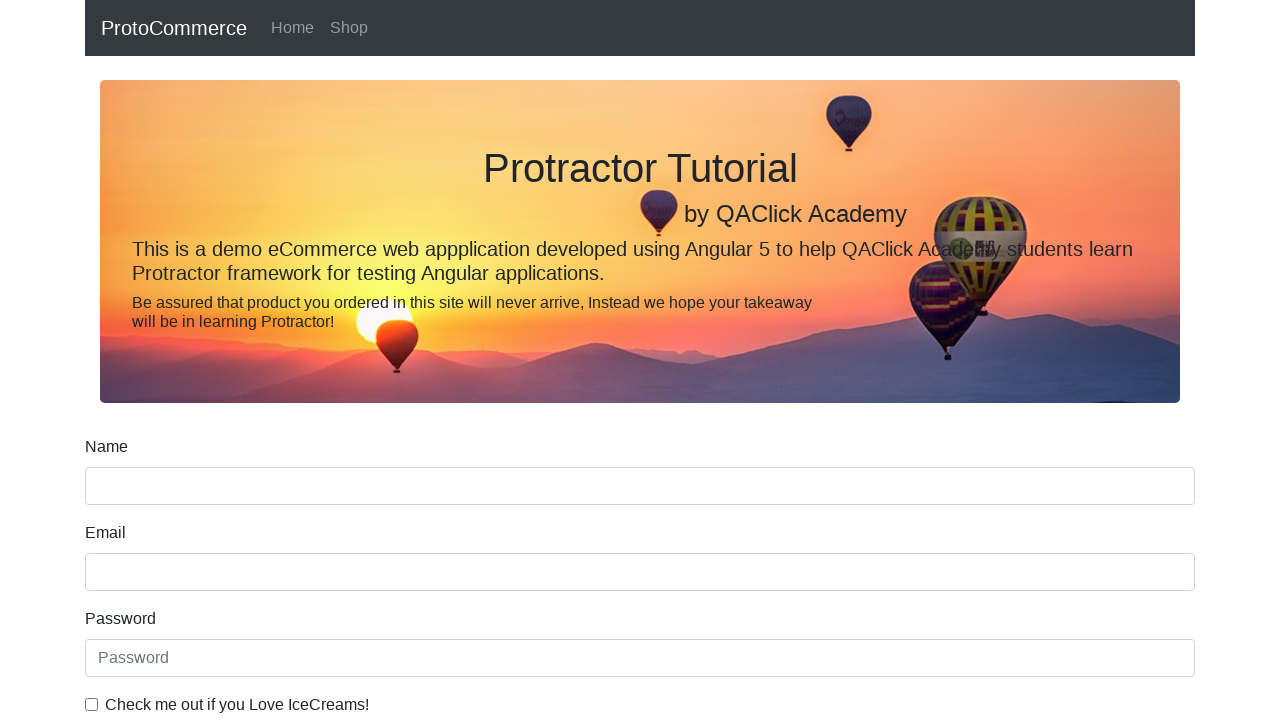

Clicked on the Shop button at (349, 28) on text=Shop
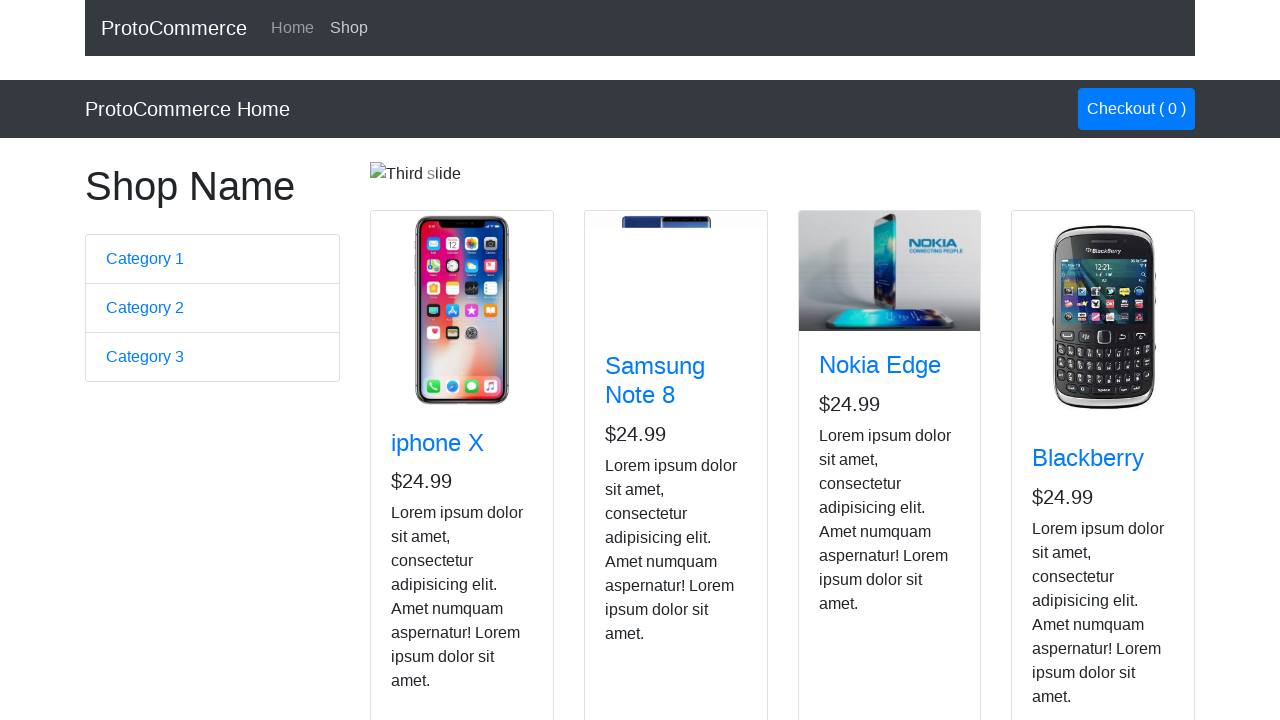

Verified that Home element is present in the header
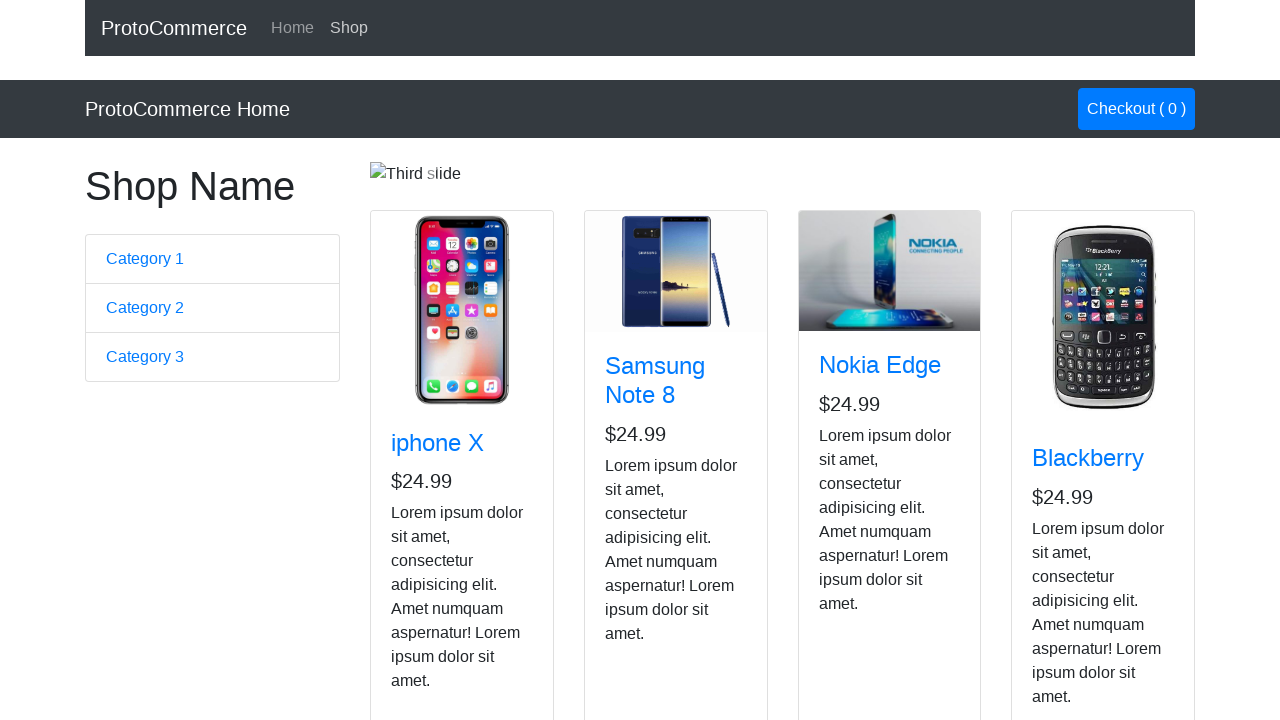

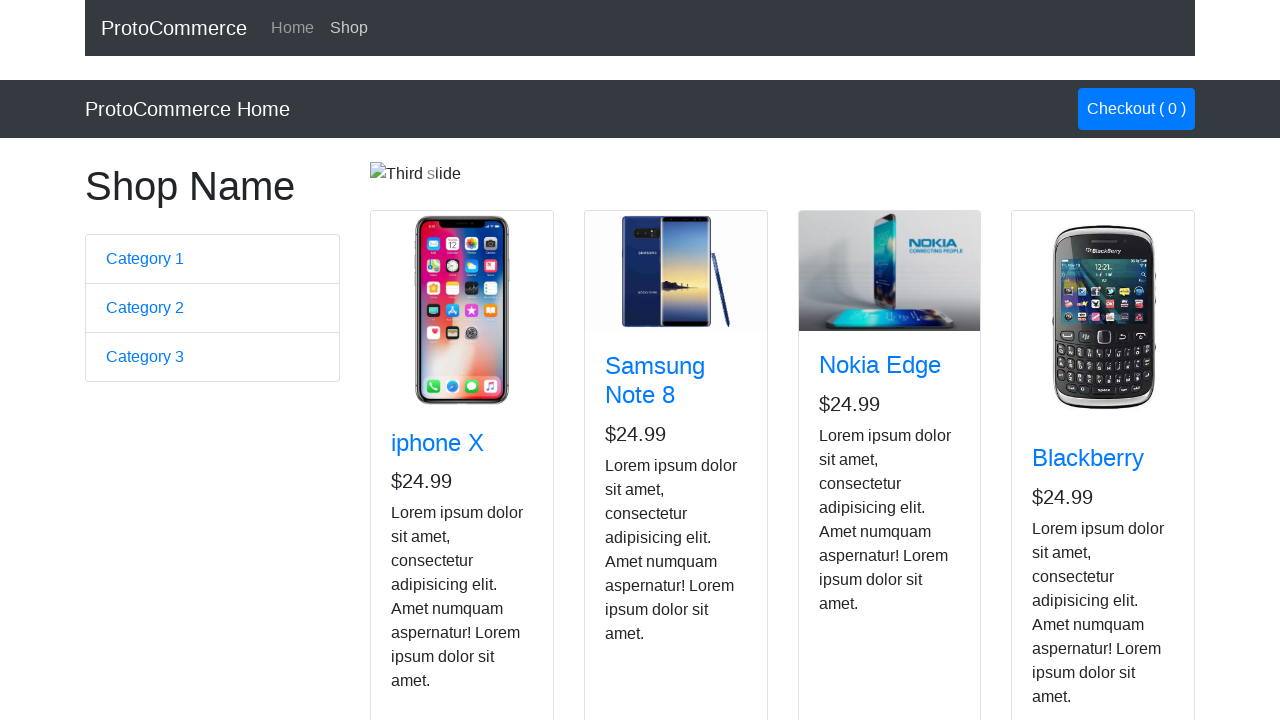